Tests a standard click on a button and verifies the click action is registered on the DemoQA buttons page

Starting URL: https://demoqa.com/buttons

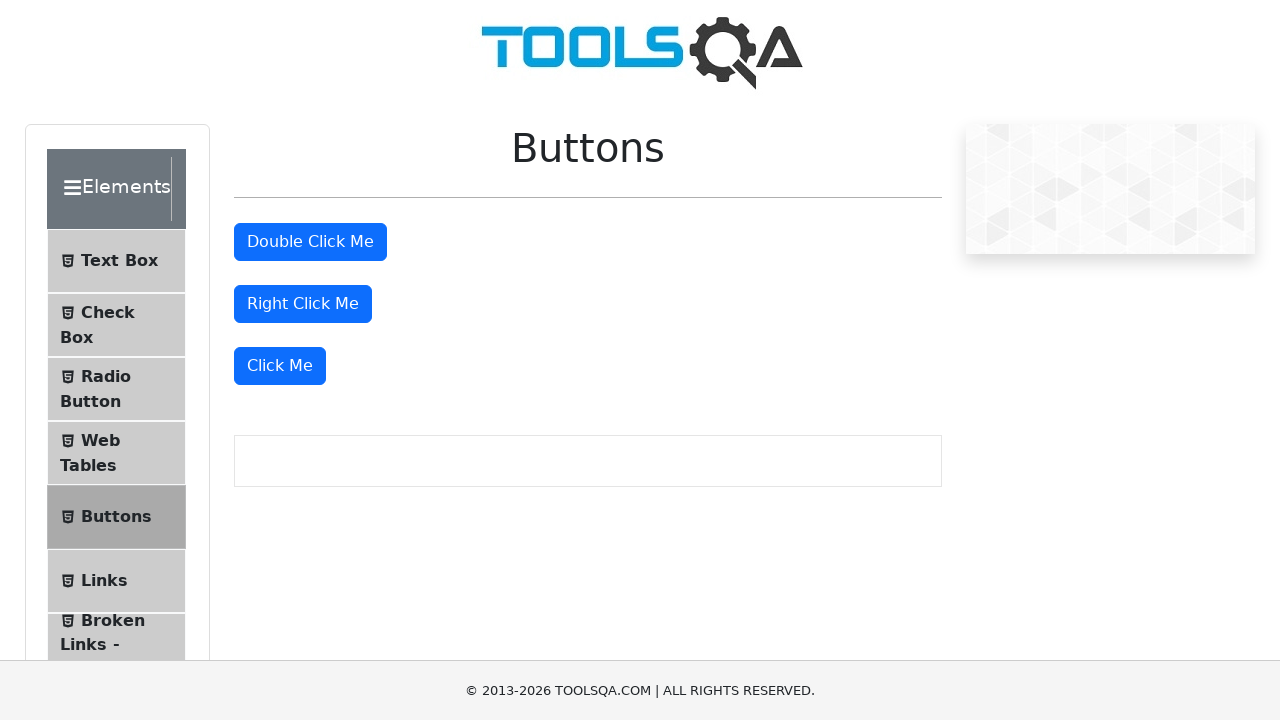

Navigated to DemoQA buttons page
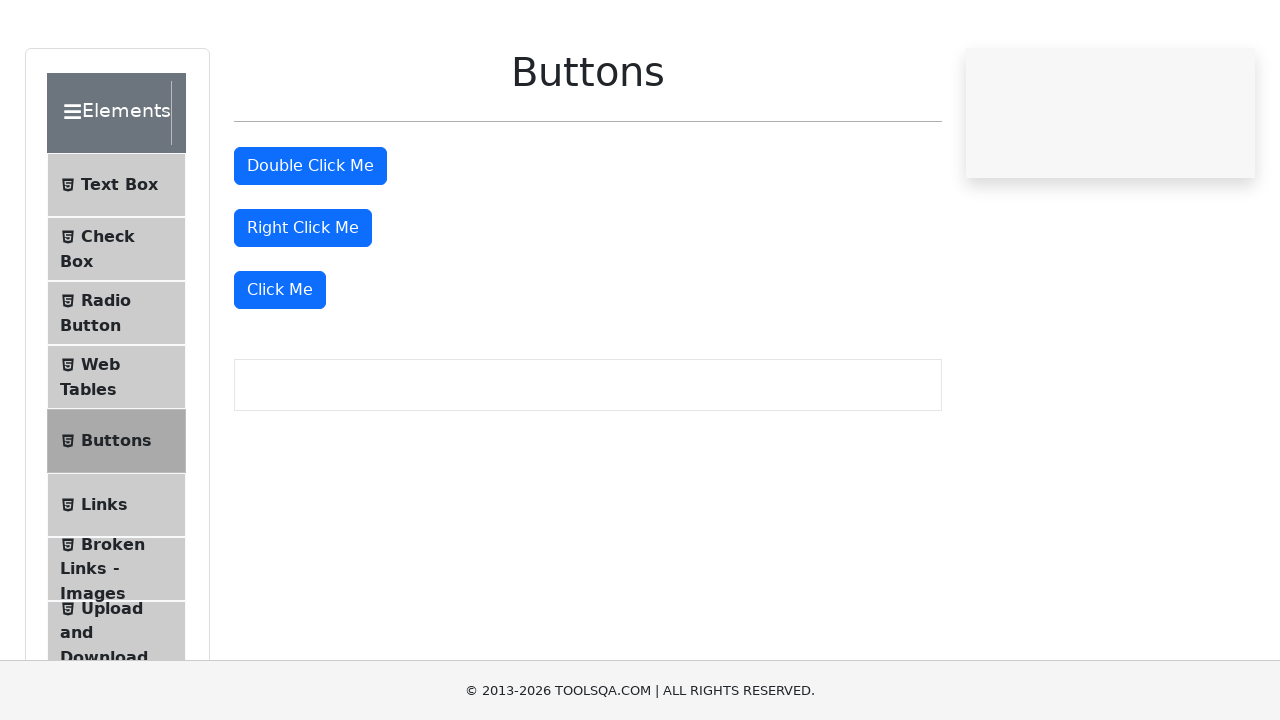

Clicked the 'Click Me' button at (280, 366) on xpath=//button[text()='Click Me']
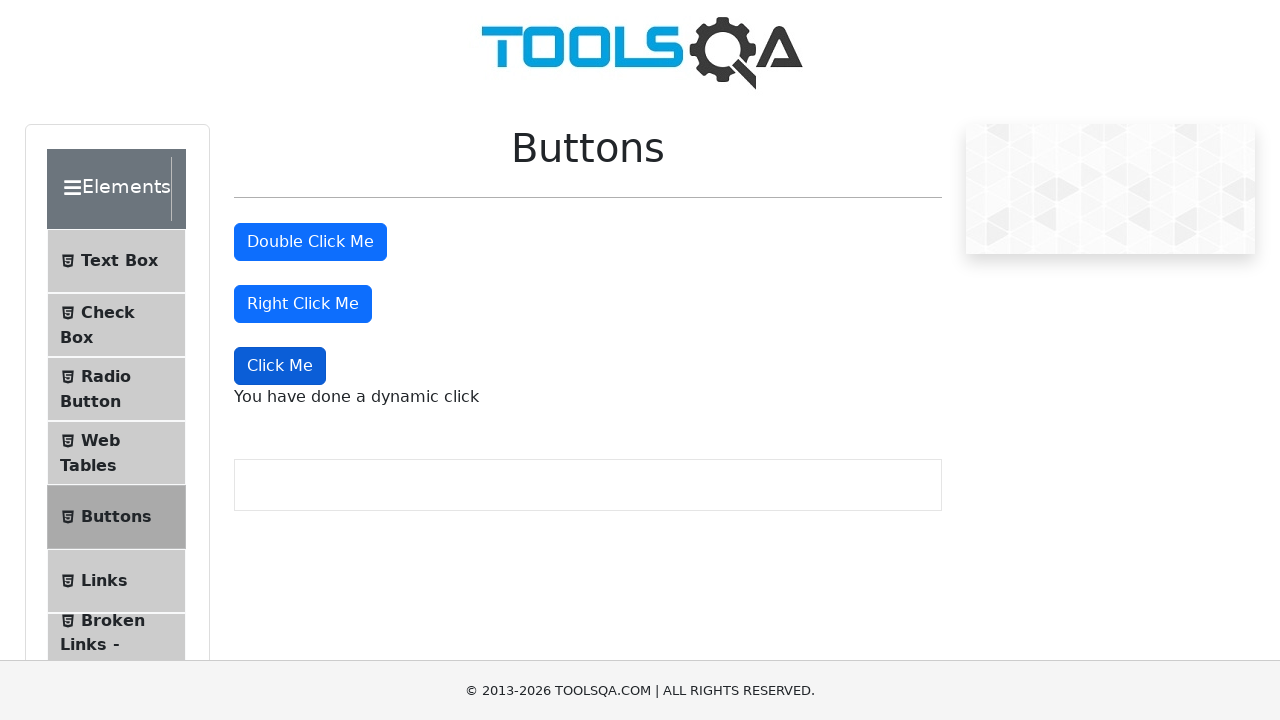

Confirmation message appeared after button click
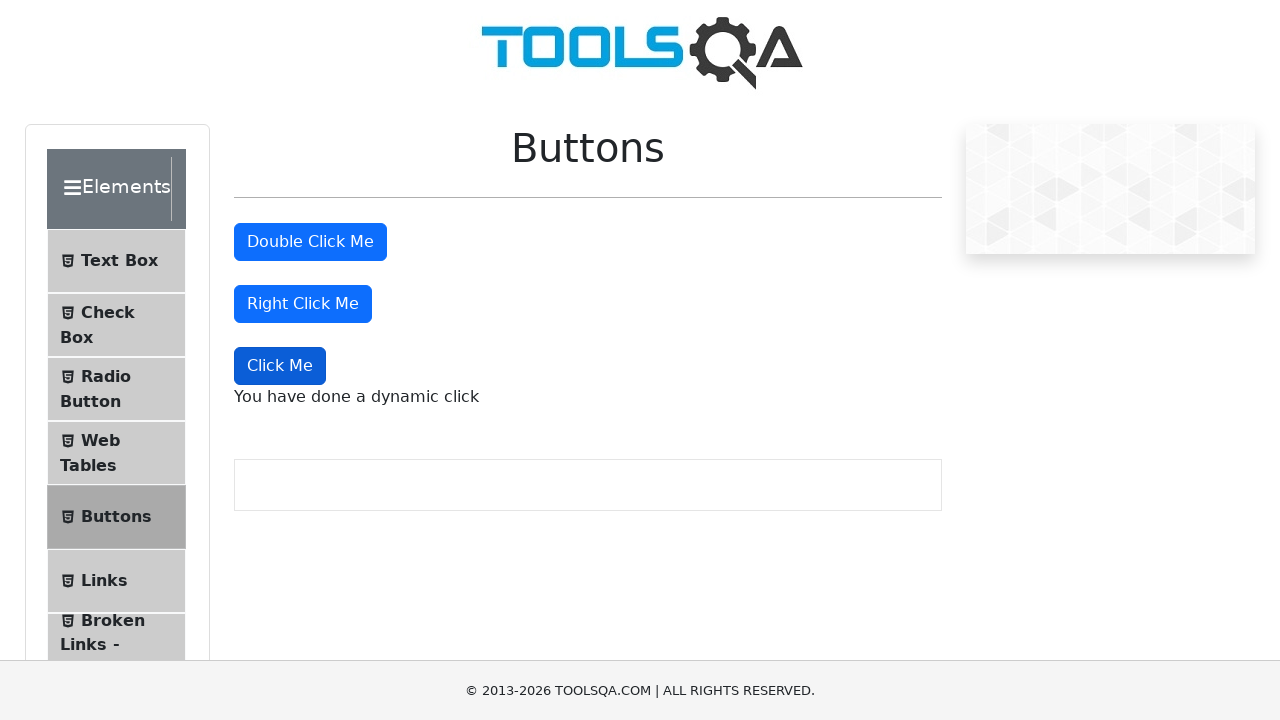

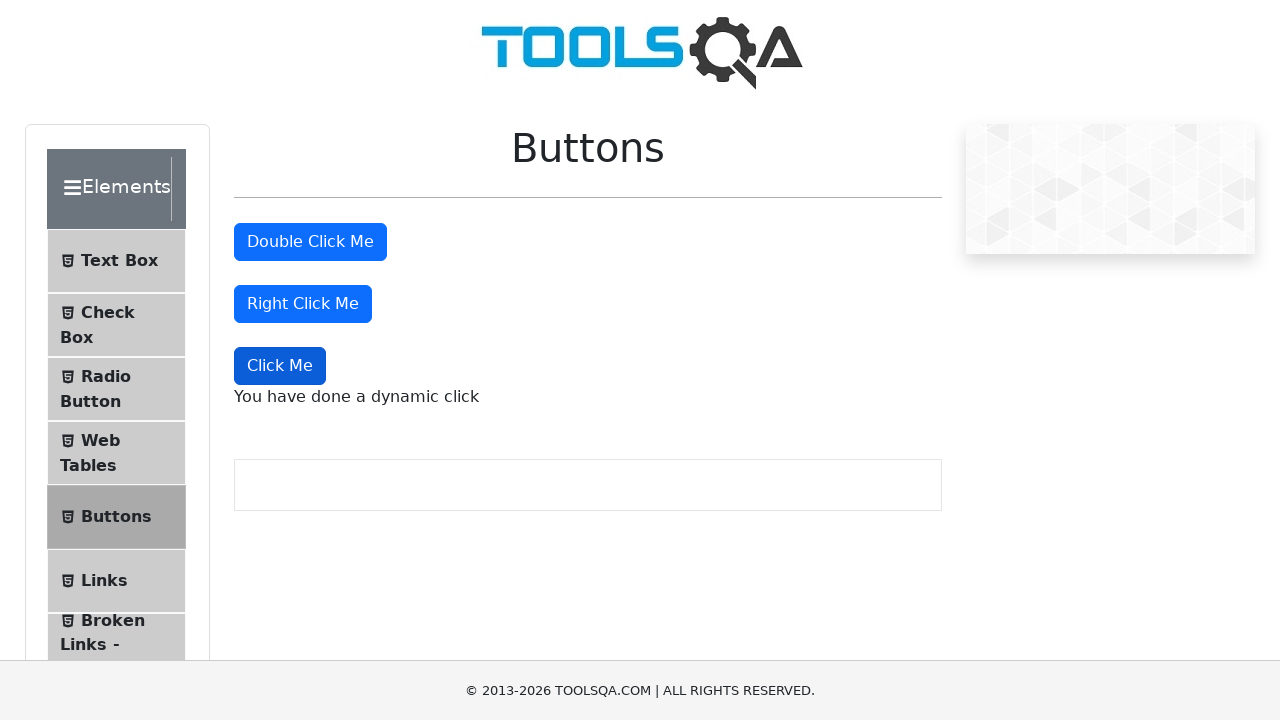